Tests mouse hover functionality by hovering over a menu element and clicking on a submenu item that appears

Starting URL: https://rahulshettyacademy.com/AutomationPractice

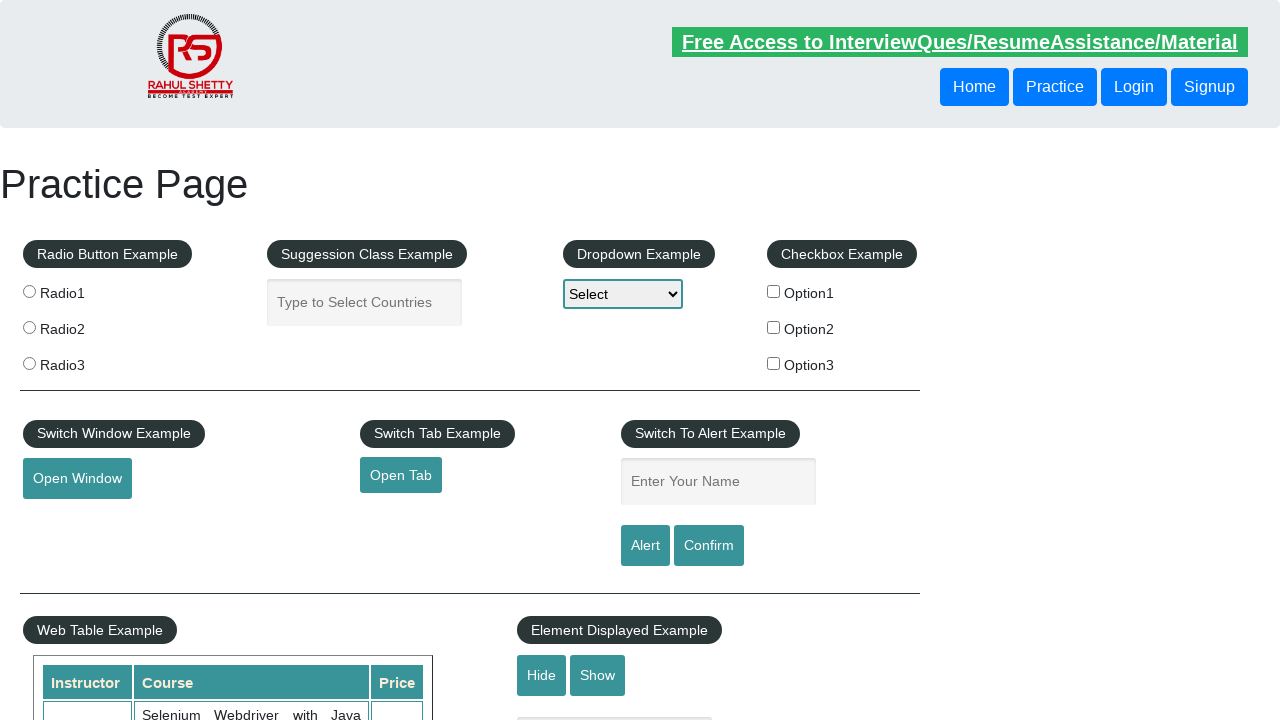

Hovered over menu element to reveal submenu at (83, 361) on #mousehover
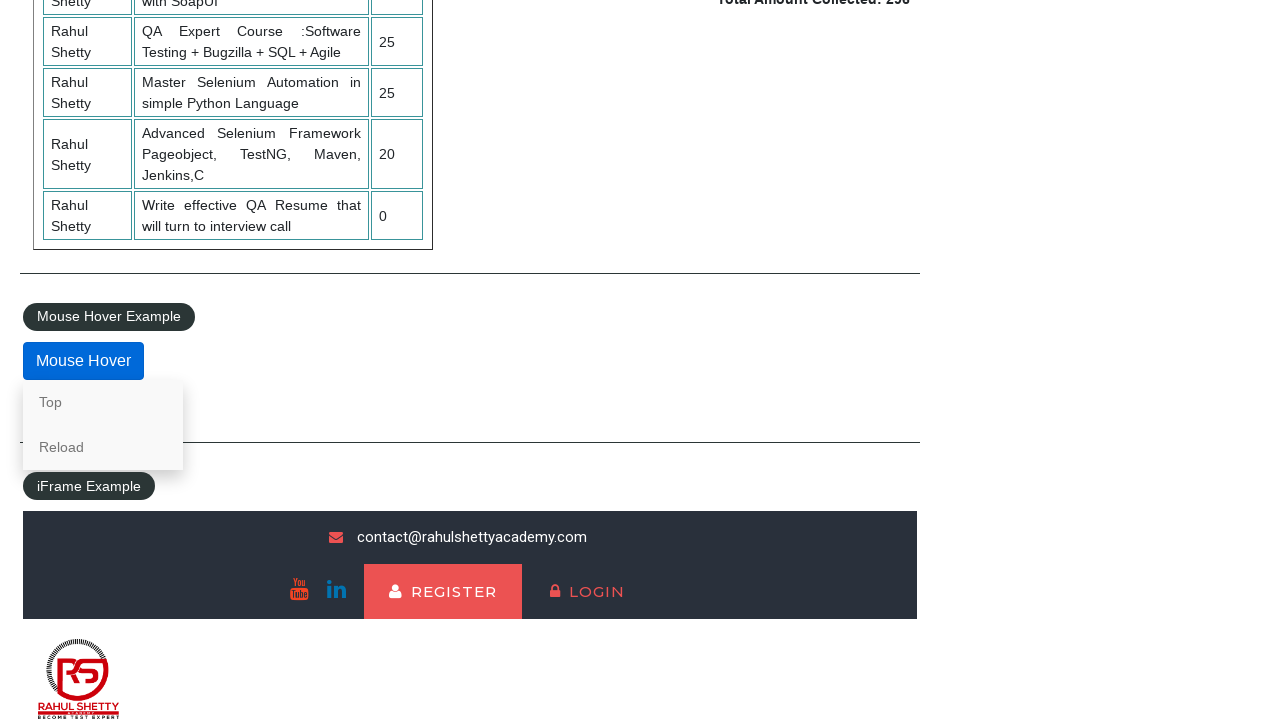

Clicked on 'Reload' link in submenu at (103, 447) on text=Reload
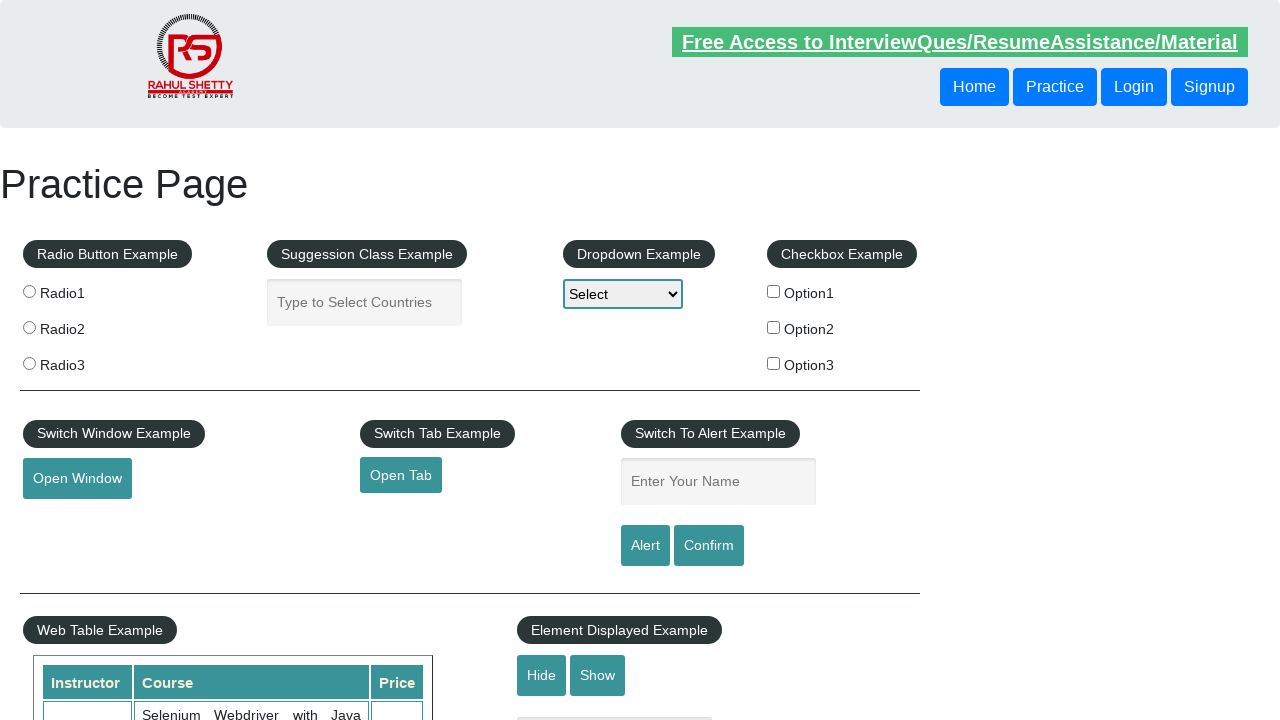

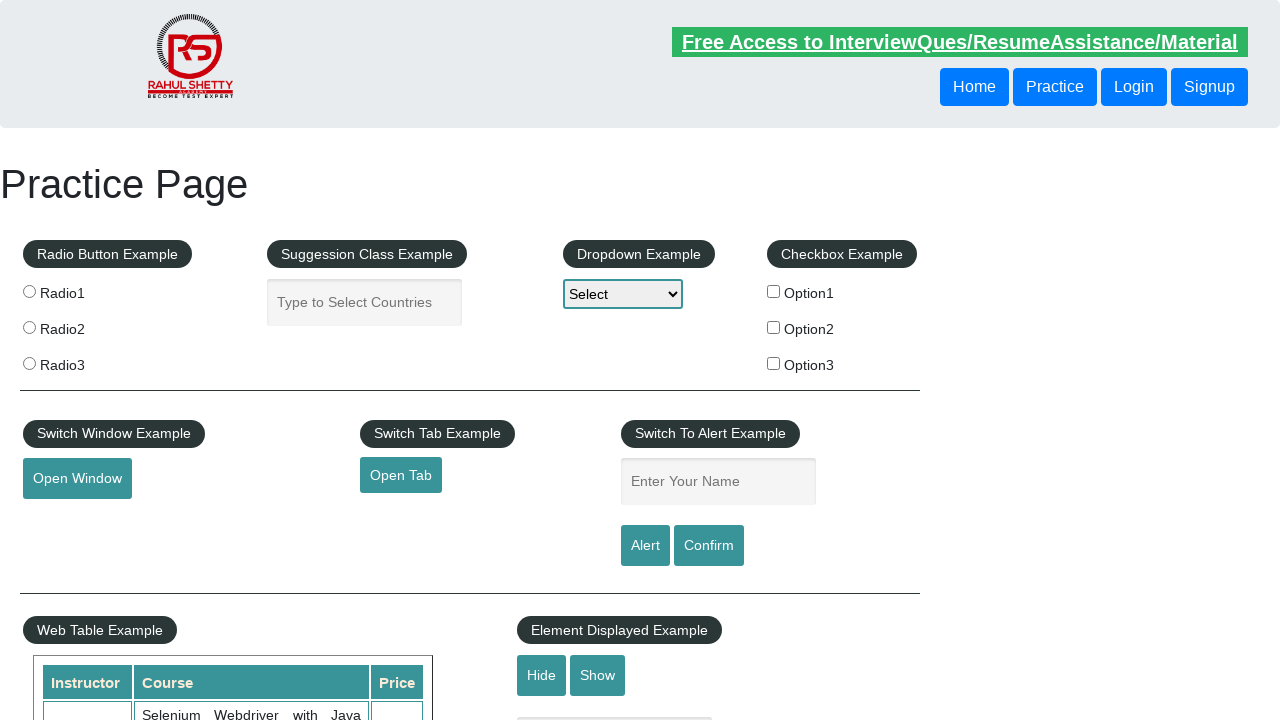